Calculates the sum of two numbers displayed on the page, selects the result from a dropdown, and submits the form

Starting URL: http://suninjuly.github.io/selects2.html

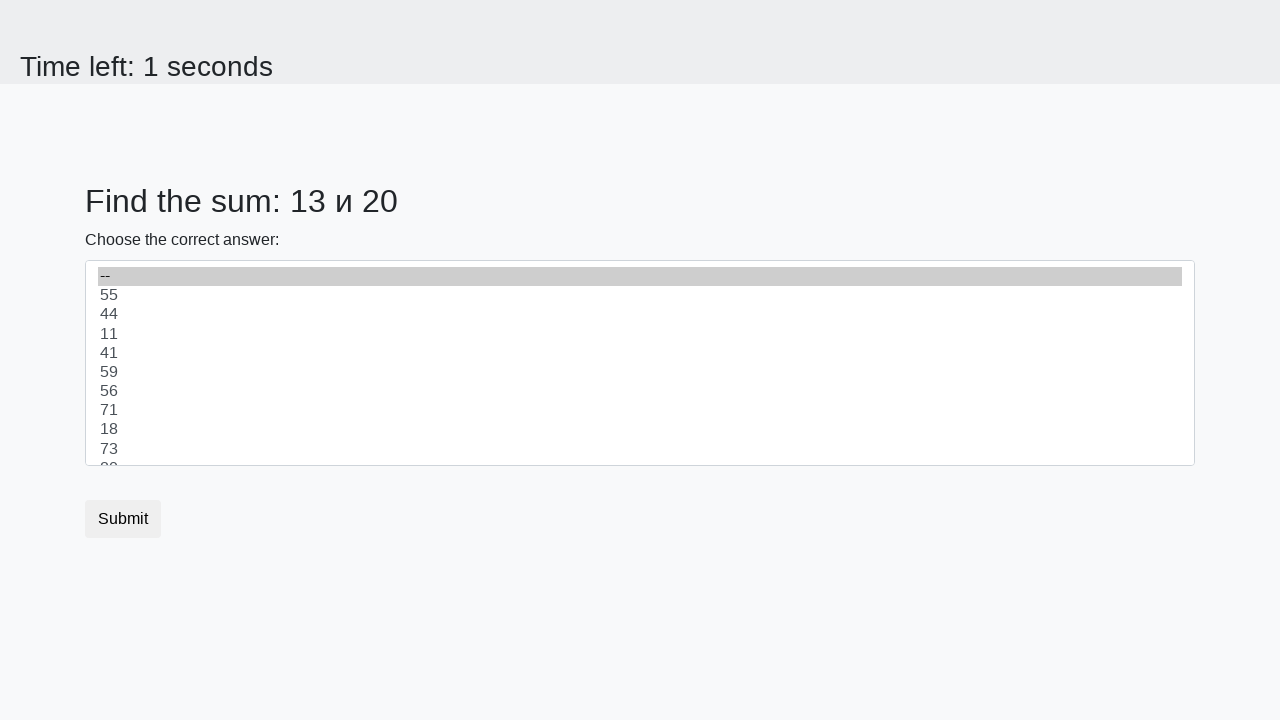

Retrieved first number from the page
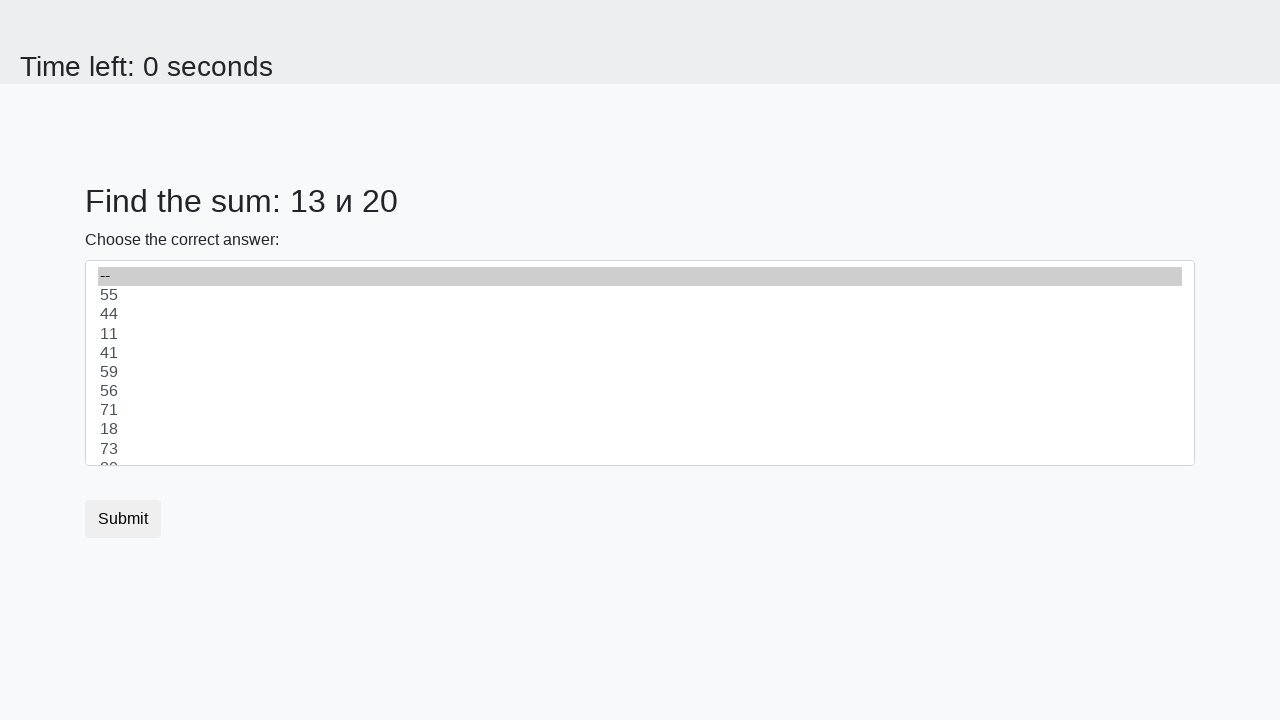

Retrieved second number from the page
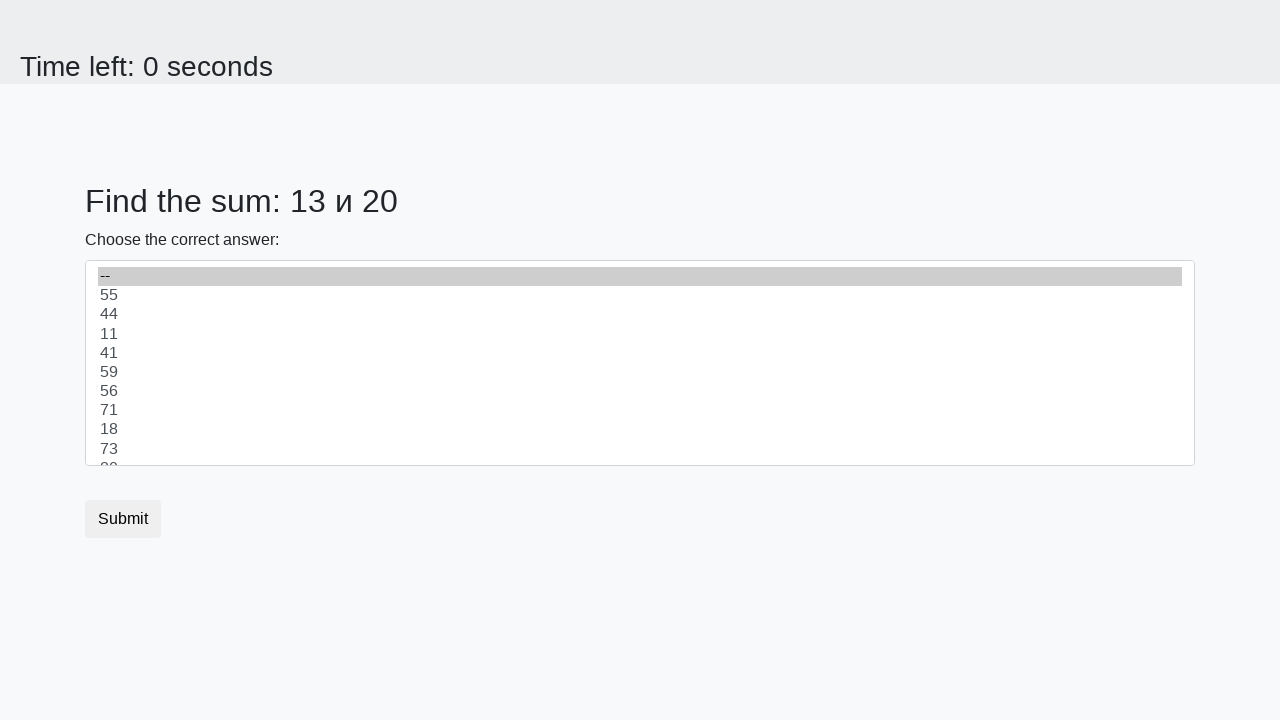

Calculated sum: 13 + 20 = 33
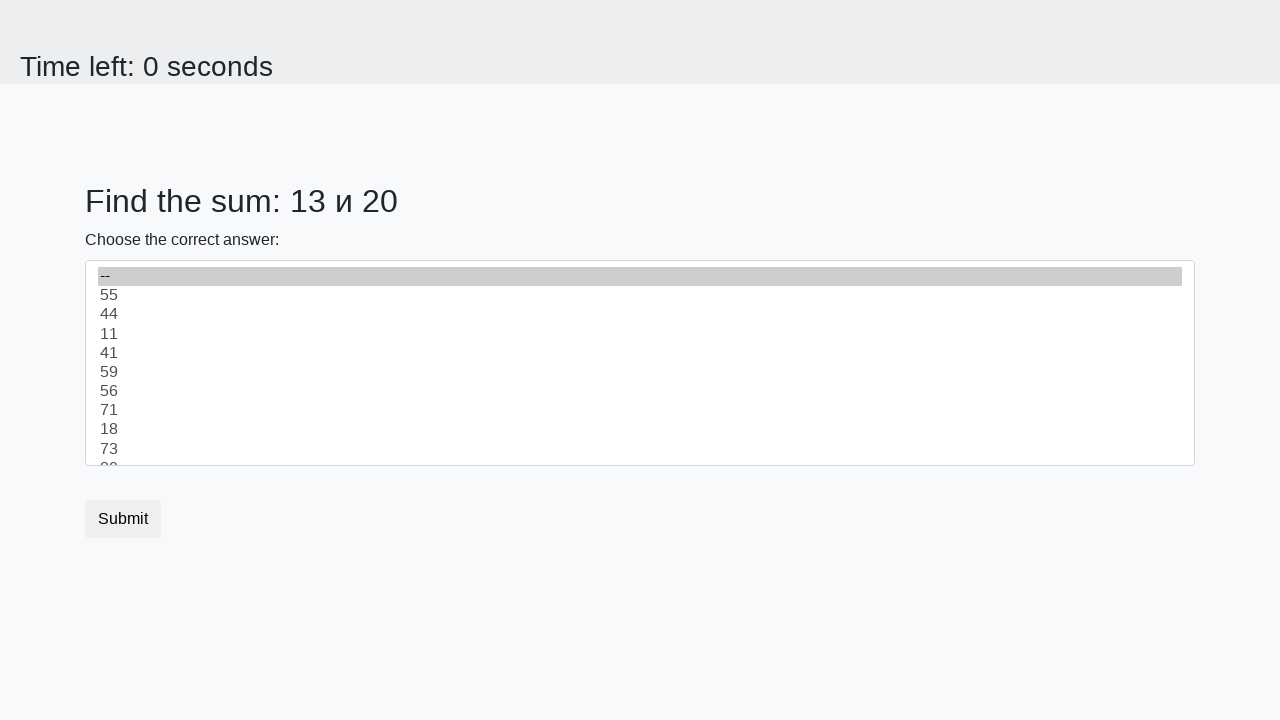

Selected sum value '33' from dropdown on select
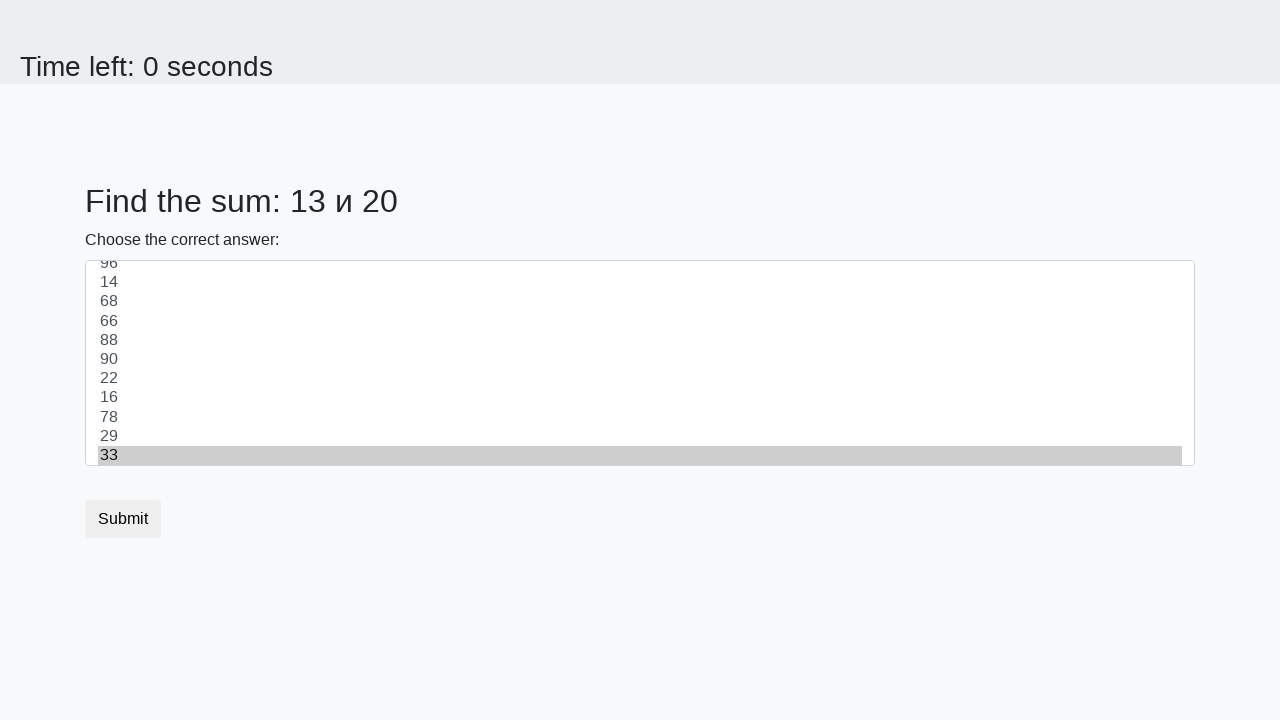

Clicked submit button to submit the form at (123, 519) on button
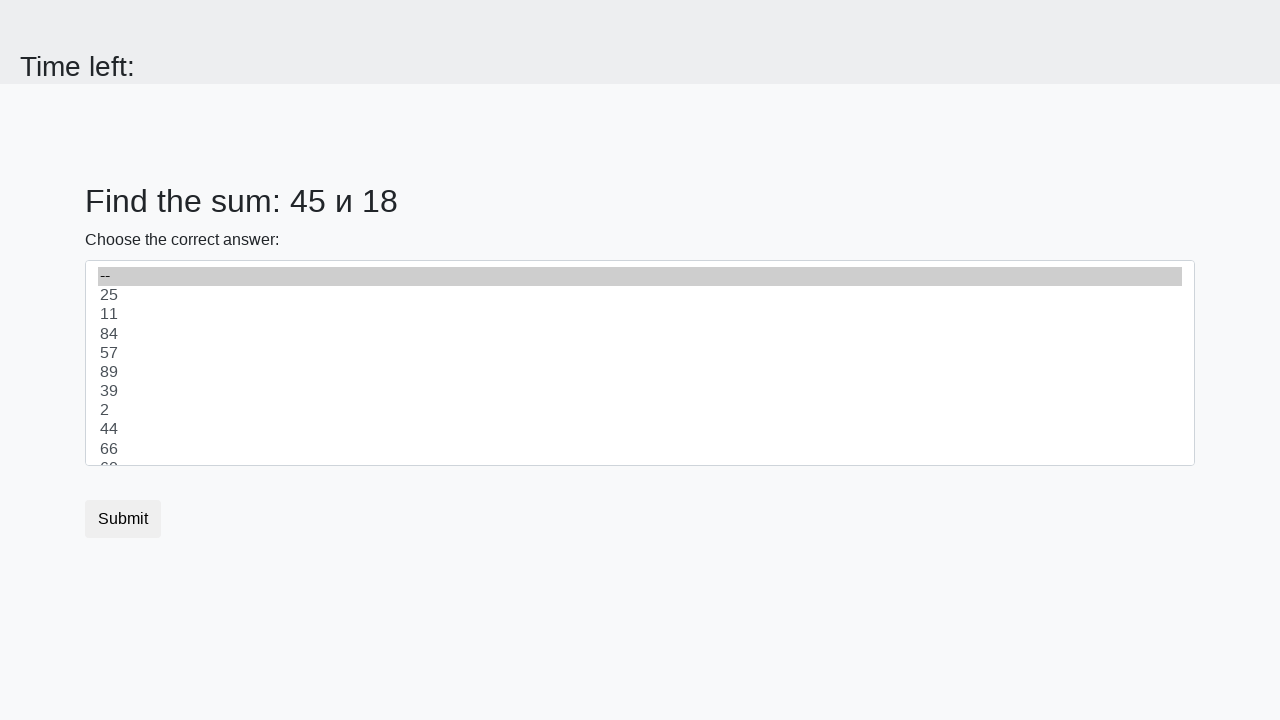

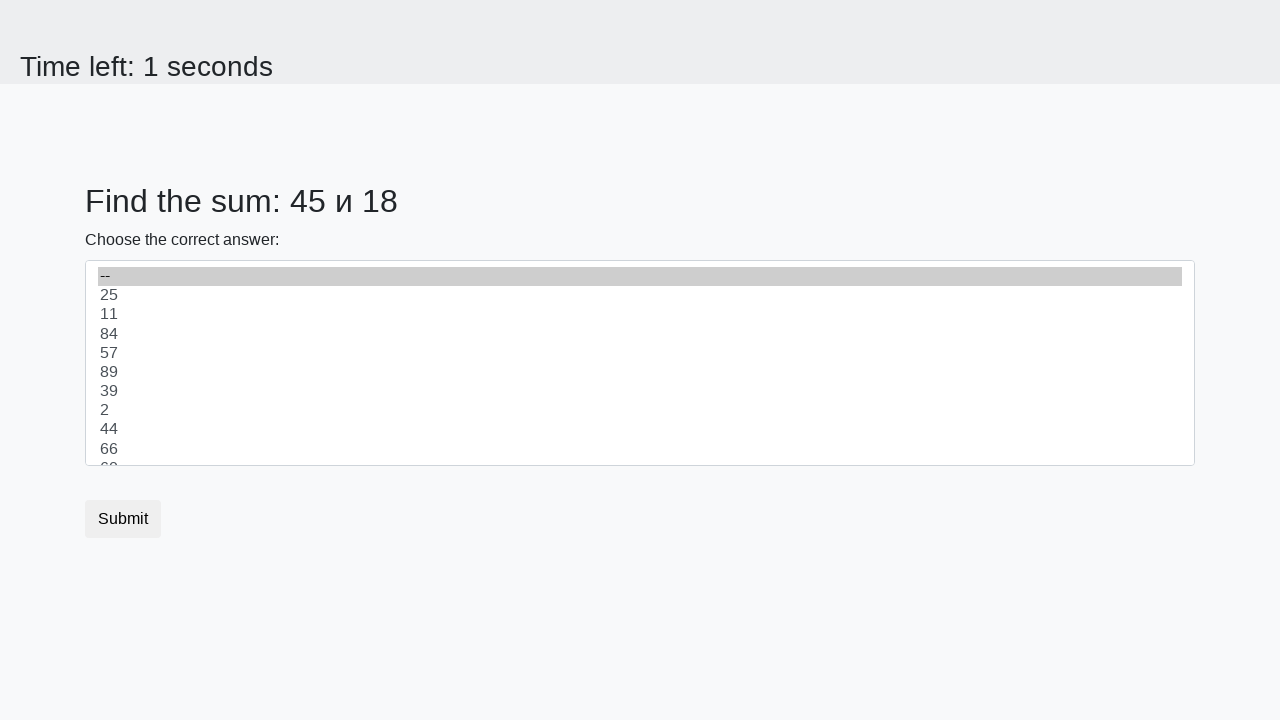